Navigates to Expedia homepage and checks for the presence of a child age dropdown element in the package booking section.

Starting URL: http://www.expedia.com

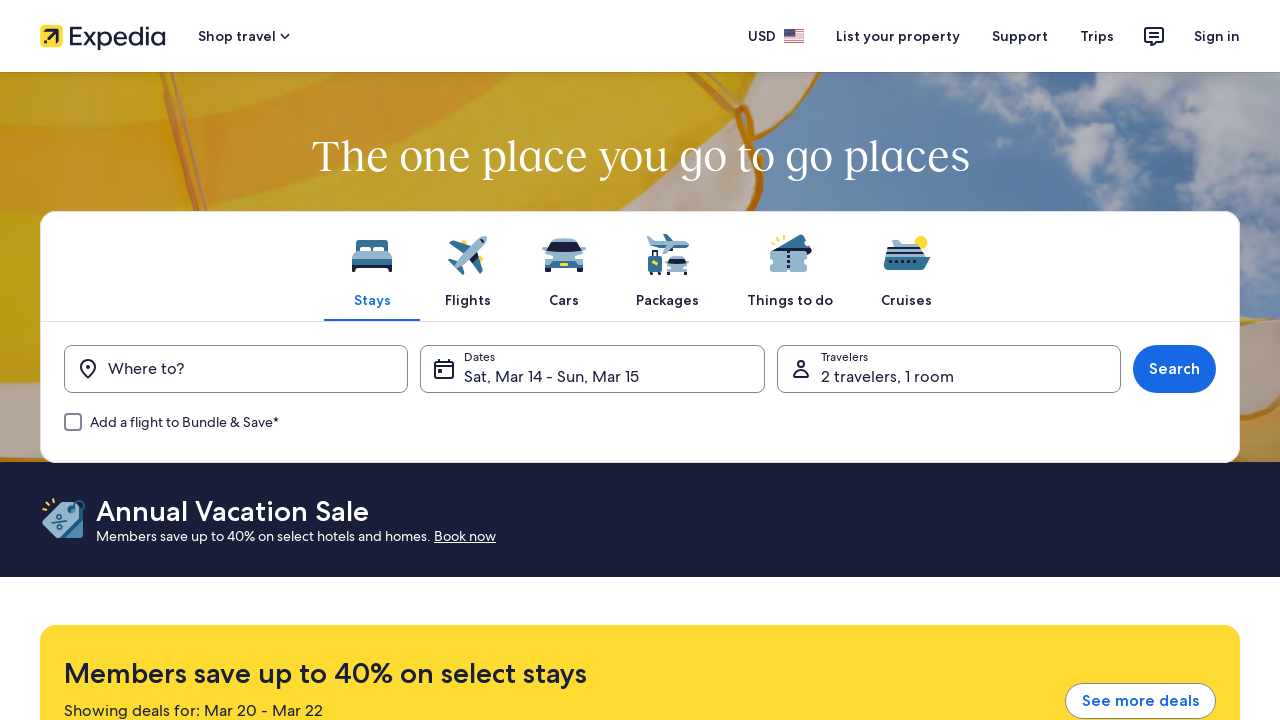

Navigated to Expedia homepage
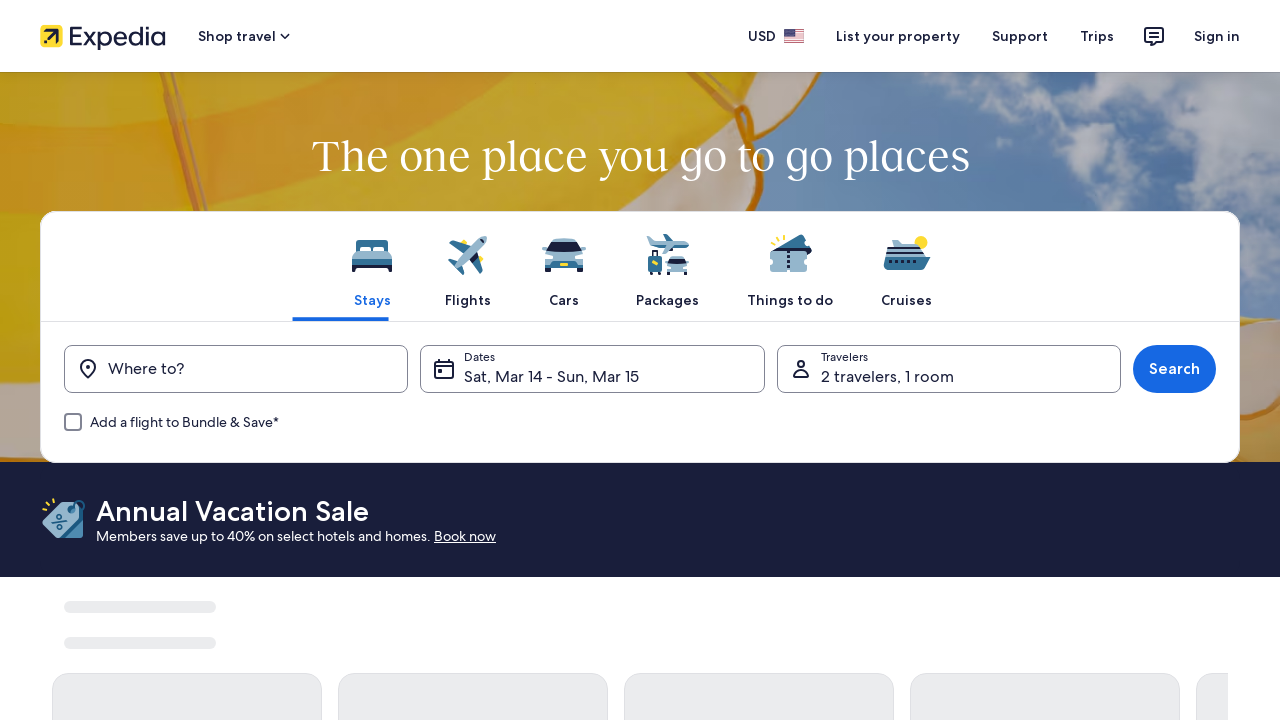

Waited for page to load (domcontentloaded)
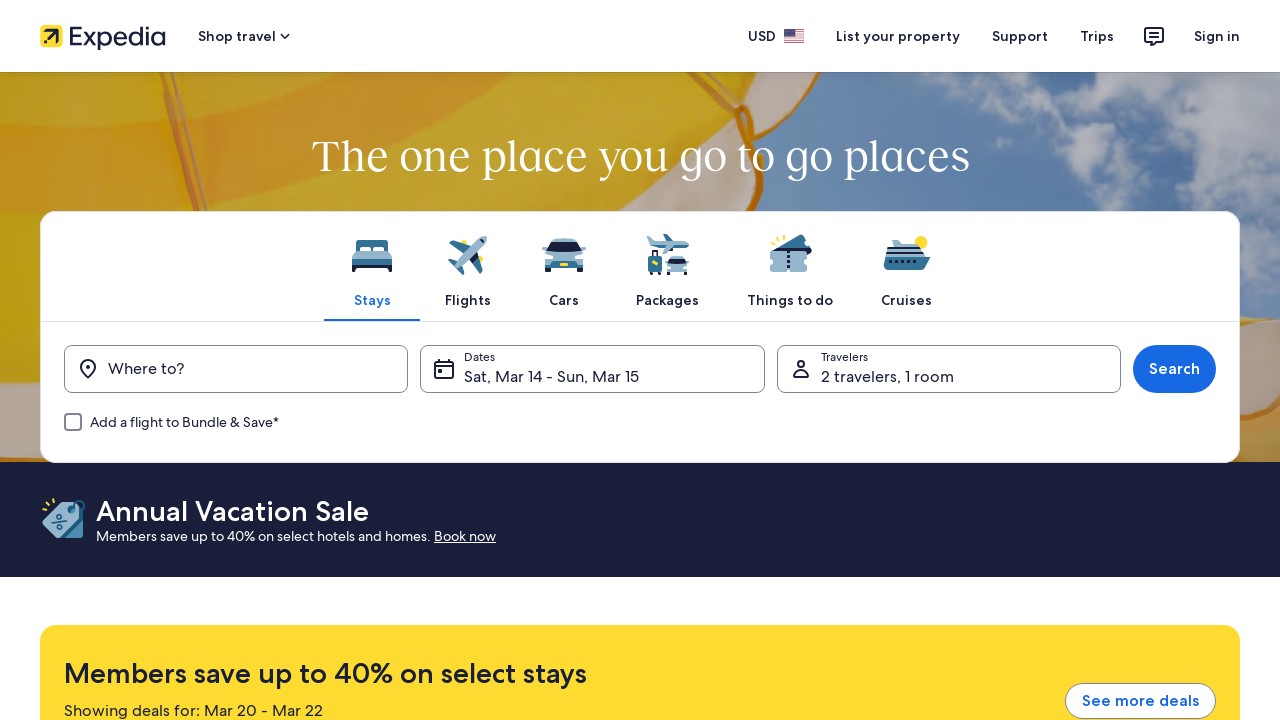

Located child age dropdown element in package booking section
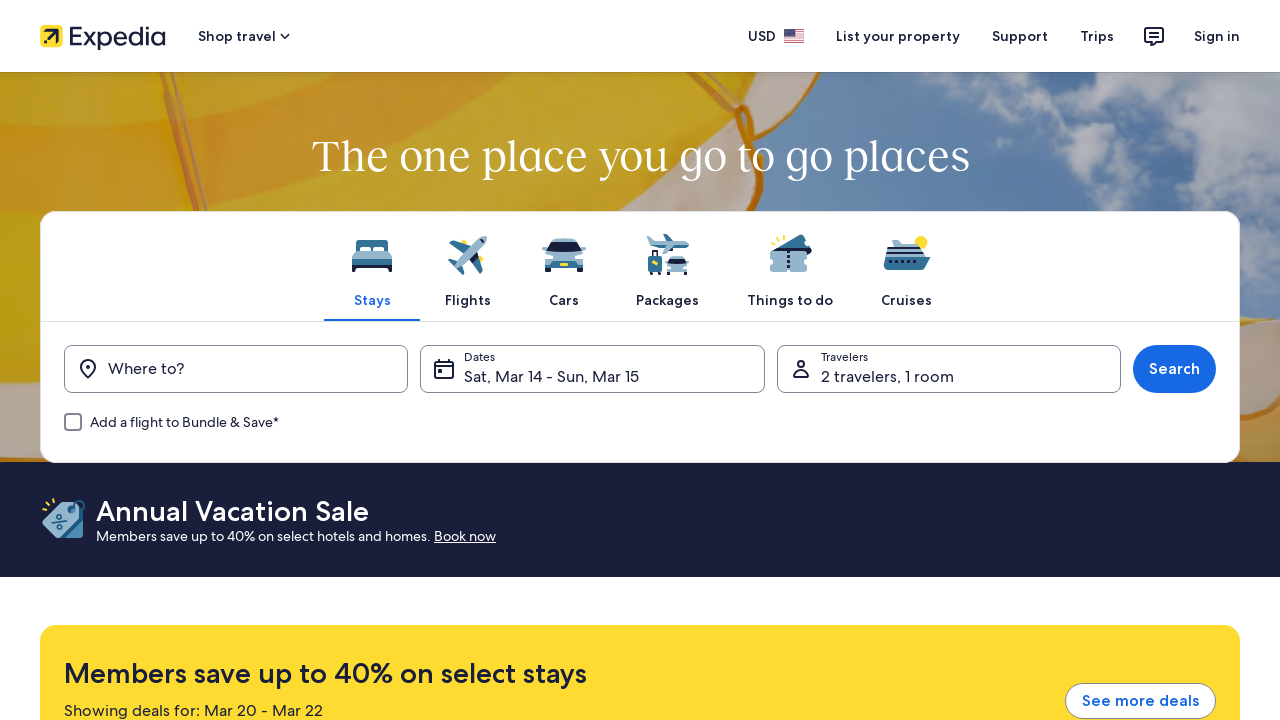

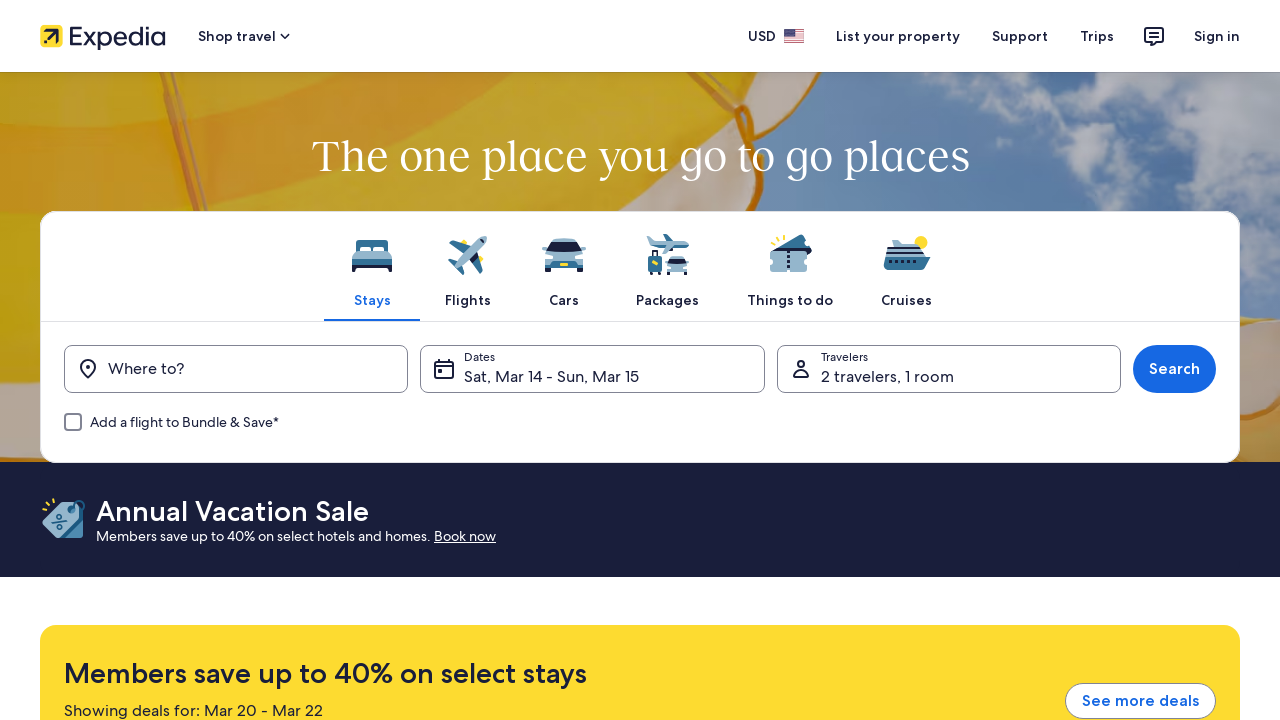